Tests the complete checkout flow by filling all required fields and placing an order

Starting URL: https://practice.automationtesting.in/shop/

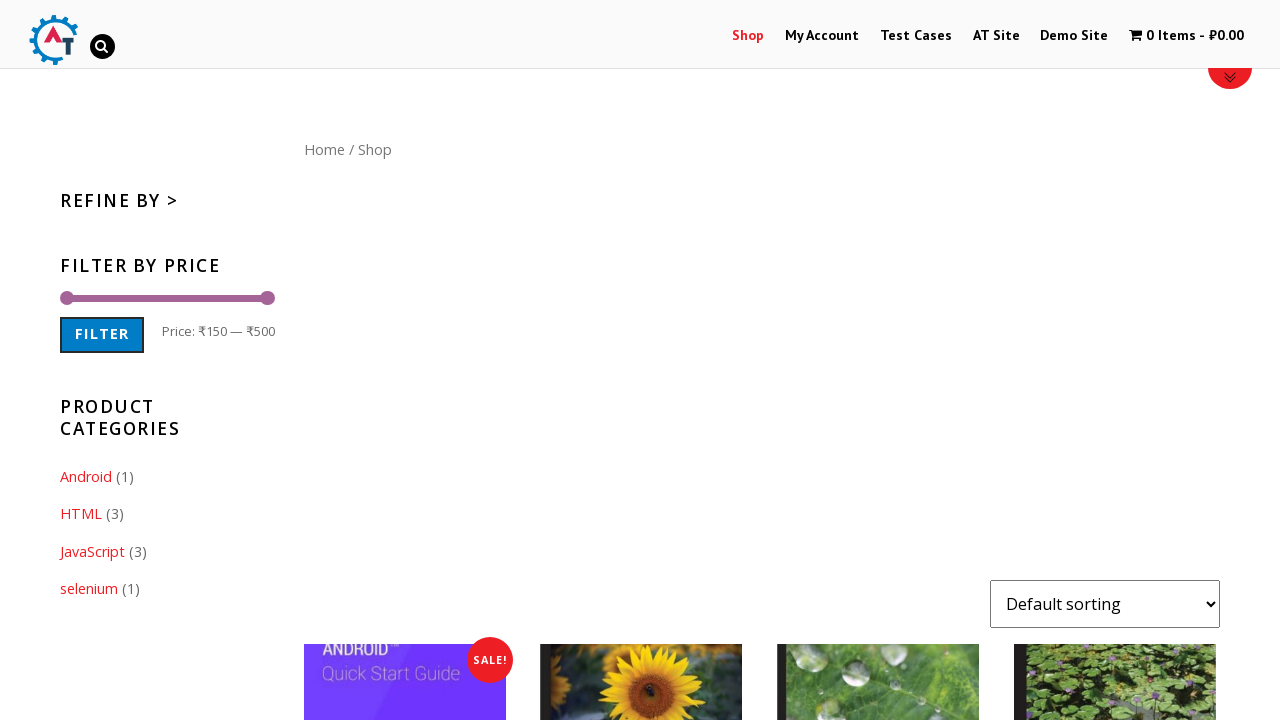

Added product from home page to cart at (405, 360) on xpath=//*[@id="content"]/ul/li[1]/a[2]
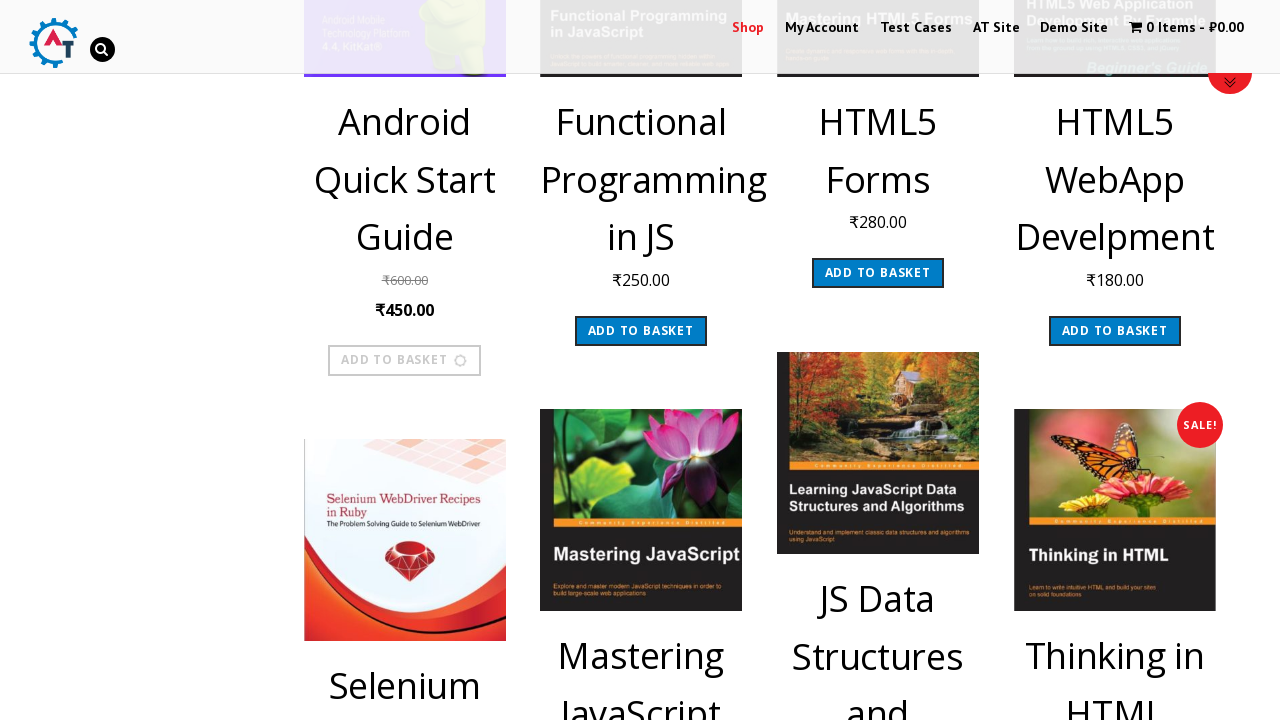

Waited for basket to update
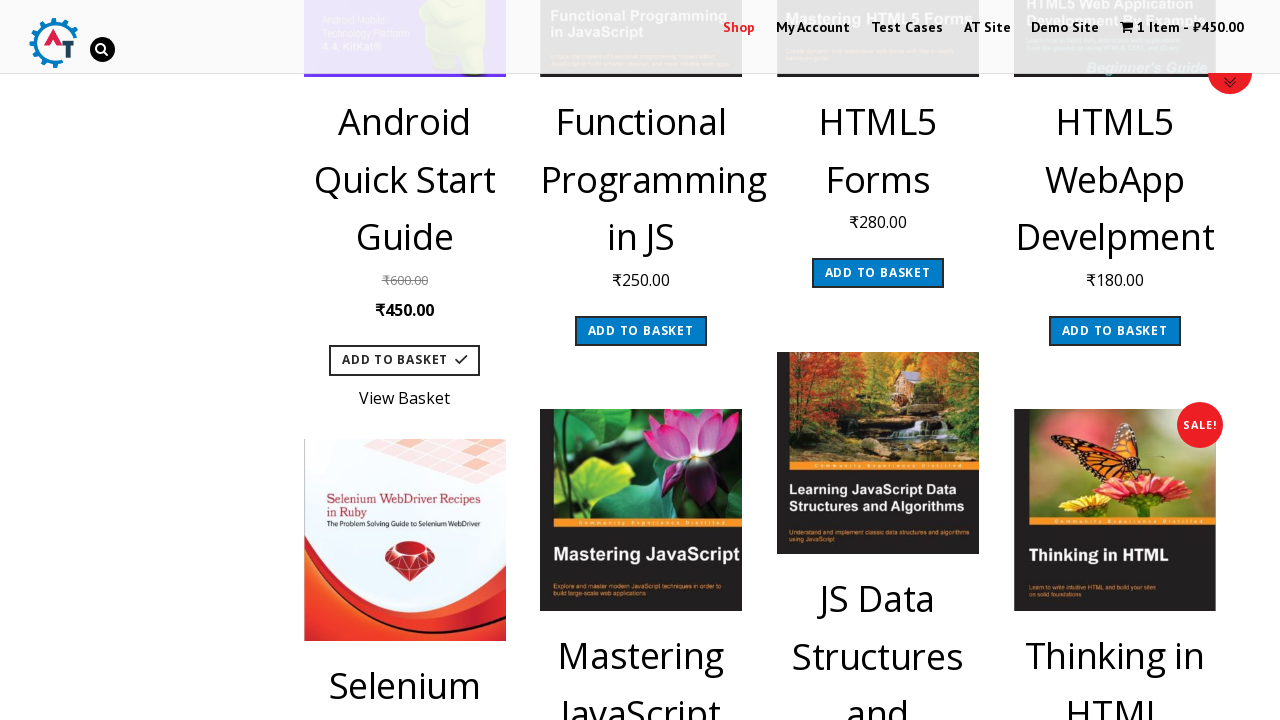

Clicked on basket icon at (1182, 28) on xpath=//*[@id="wpmenucartli"]
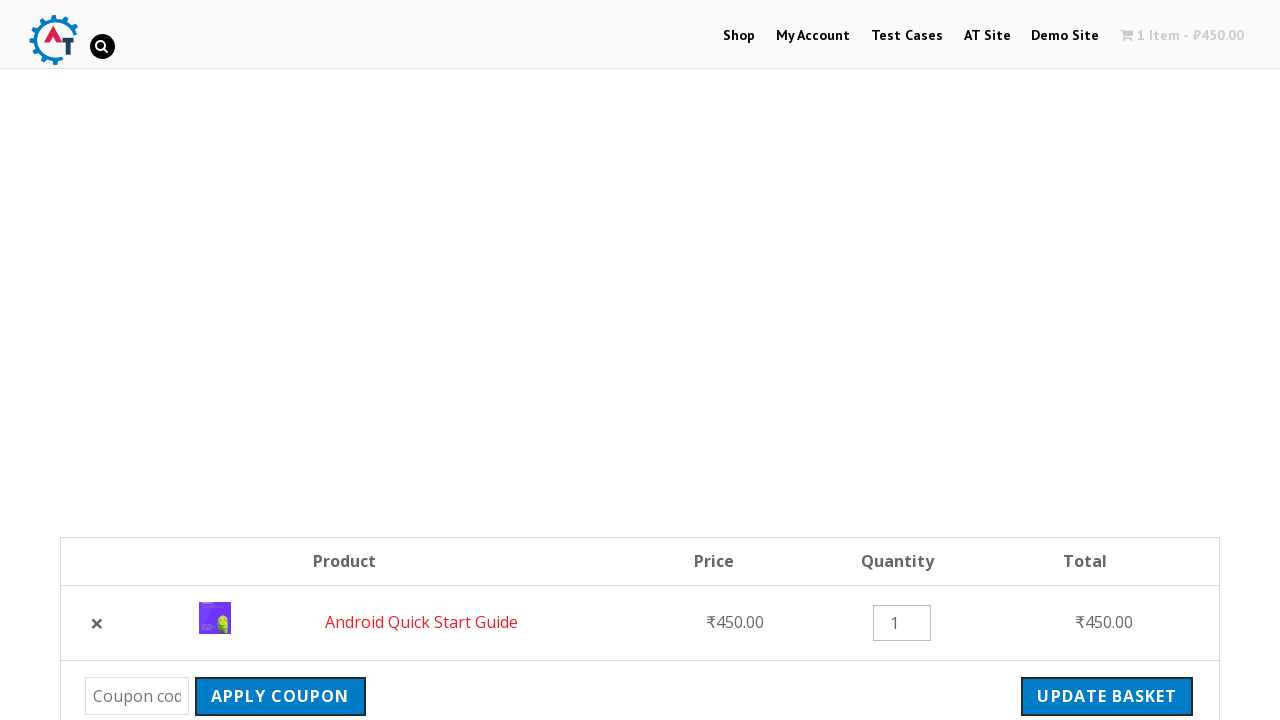

Clicked proceed to checkout button at (1098, 360) on xpath=//*[@id="page-34"]/div/div[1]/div/div/div/a
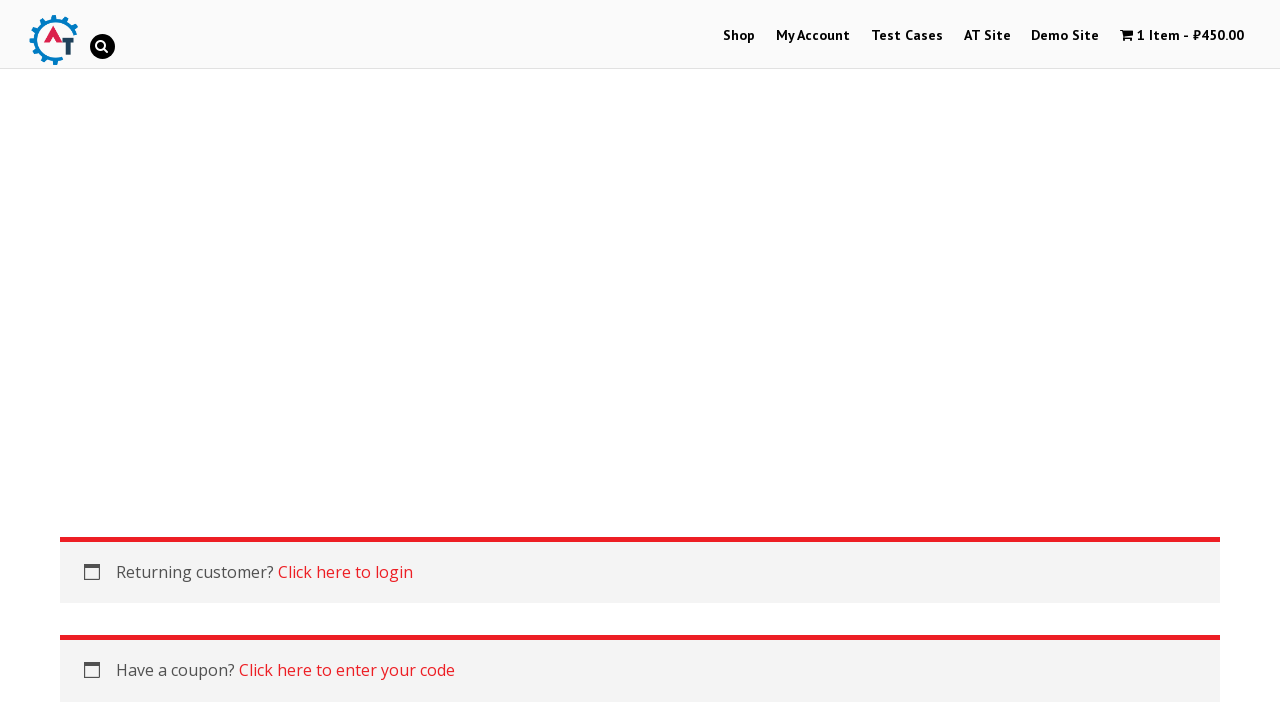

Filled billing first name with 'Test QA' on #billing_first_name
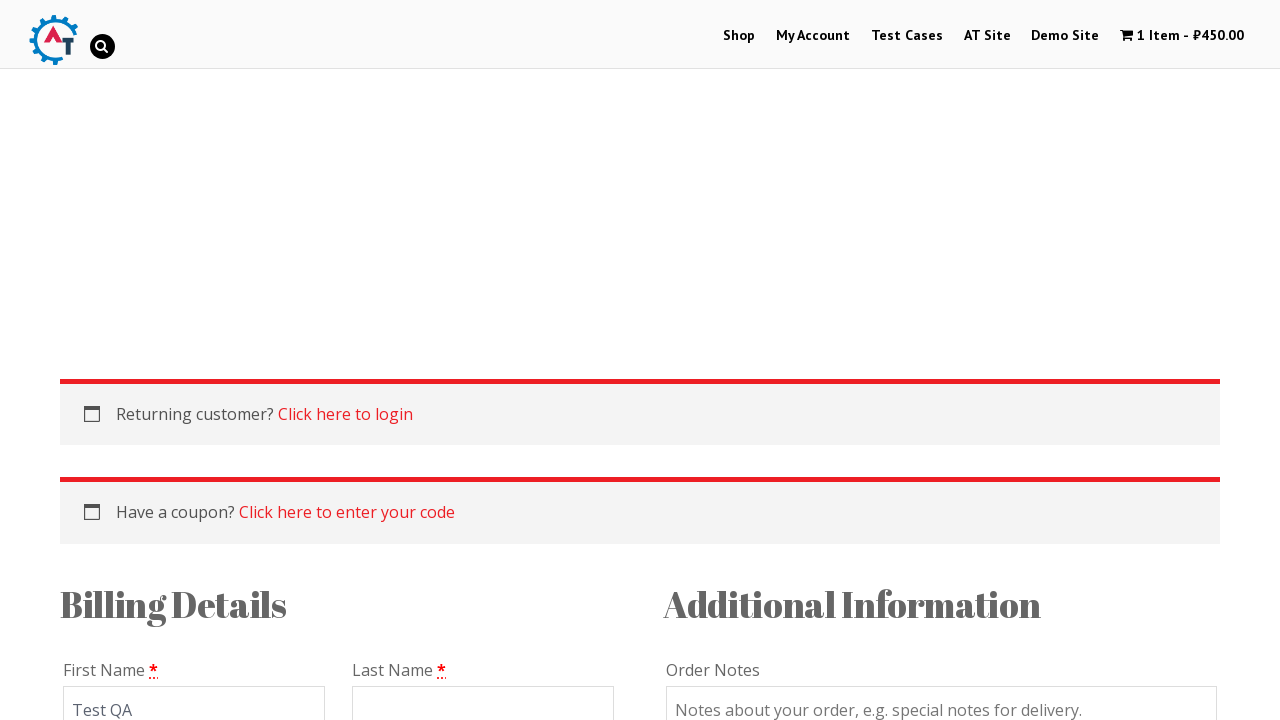

Filled billing last name with 'Sidemind' on #billing_last_name
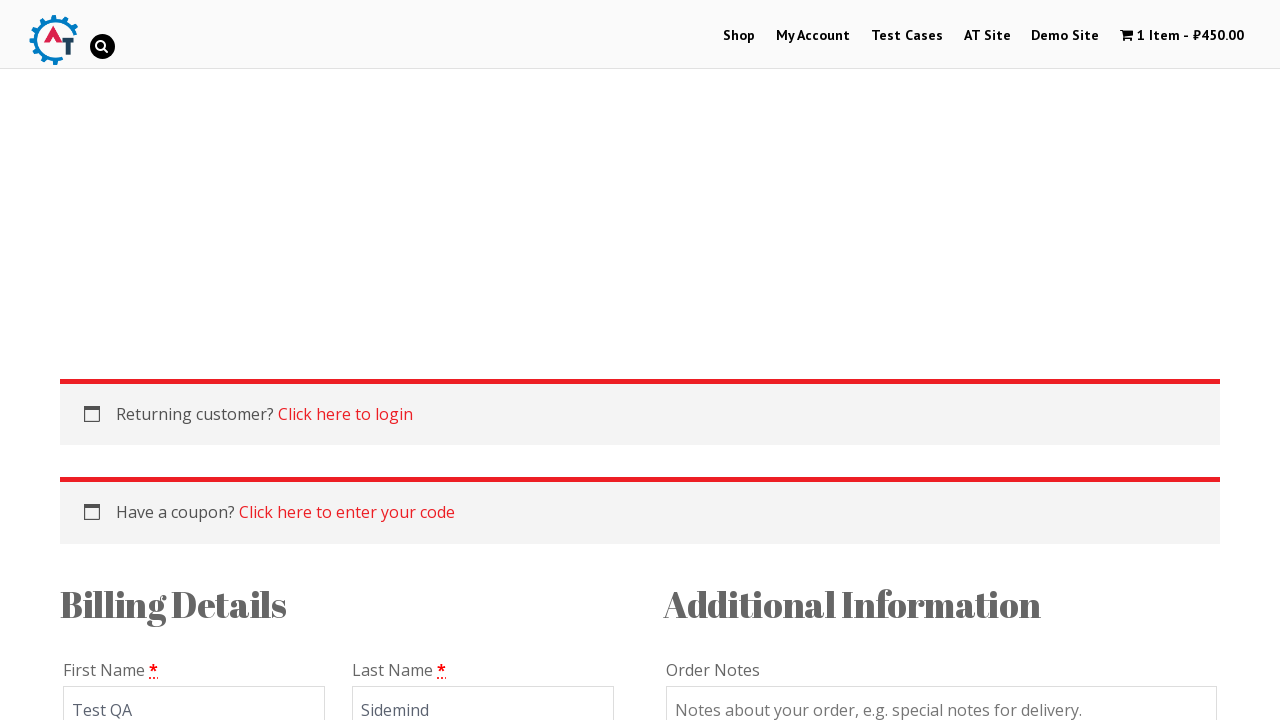

Filled billing email with 'testqa@gmail.com' on #billing_email
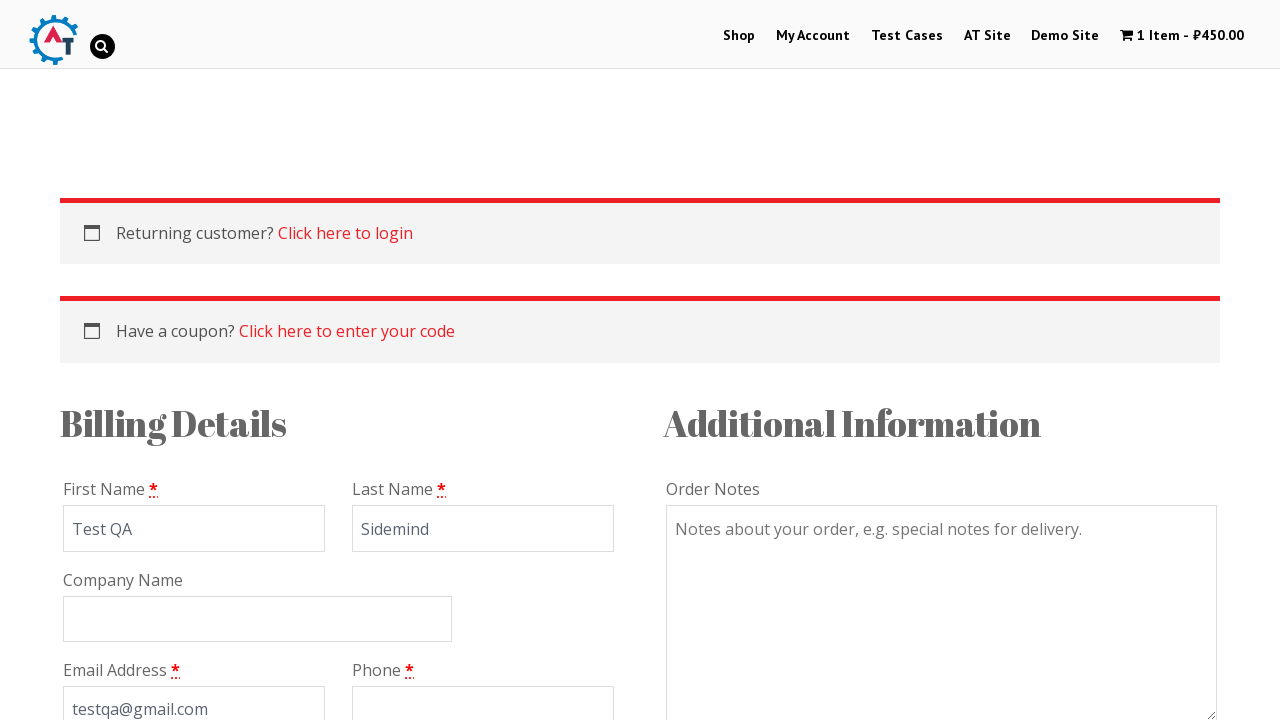

Filled billing phone with '9999999999' on #billing_phone
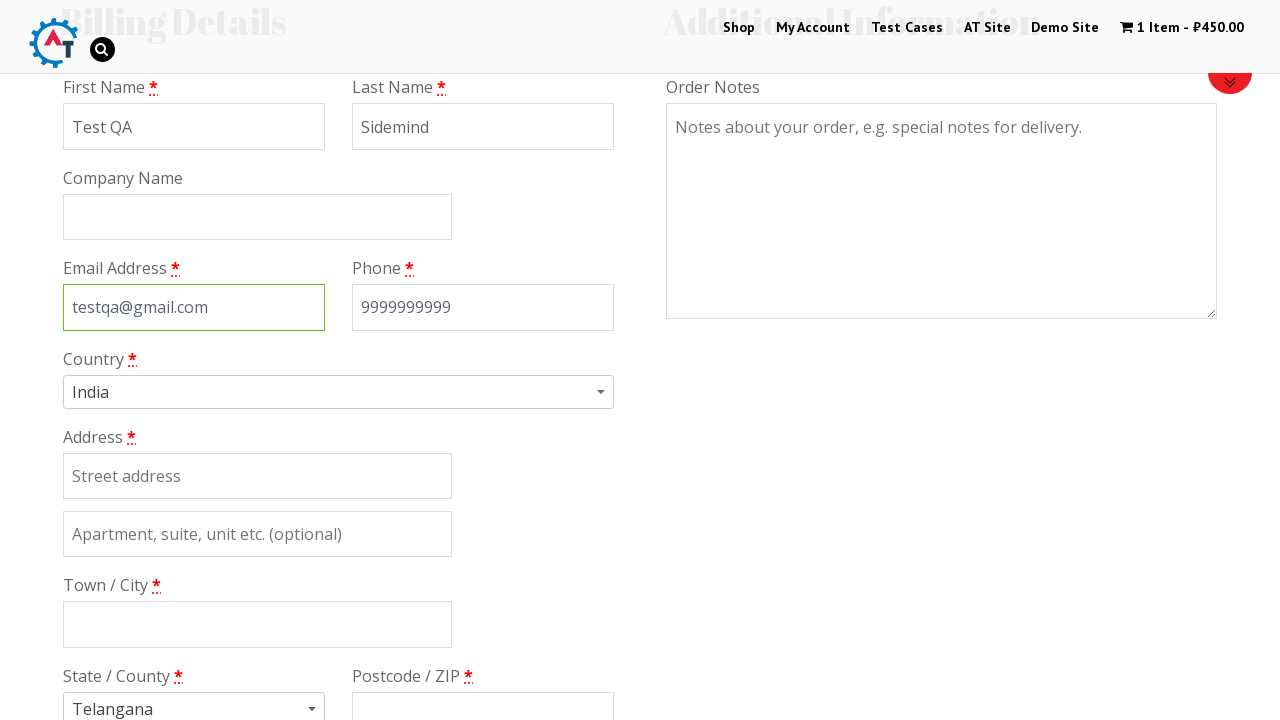

Filled billing address with 'St Park' on #billing_address_1
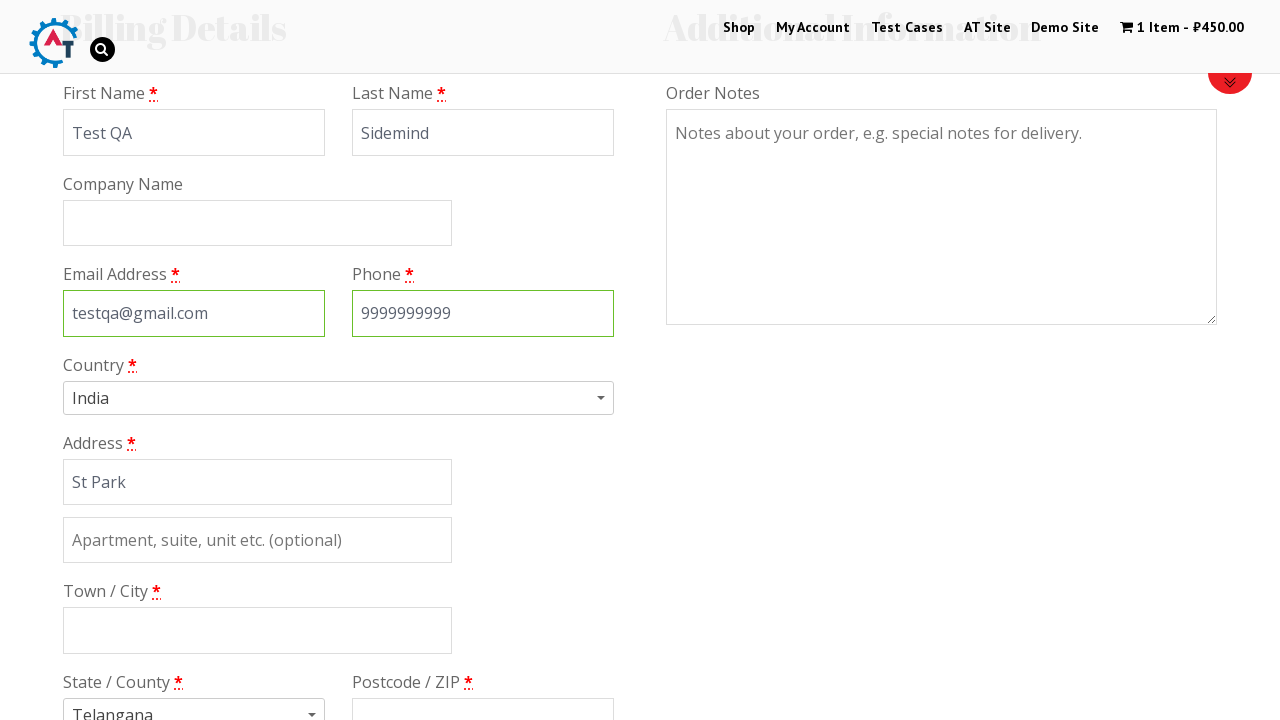

Filled billing city with 'Padova' on #billing_city
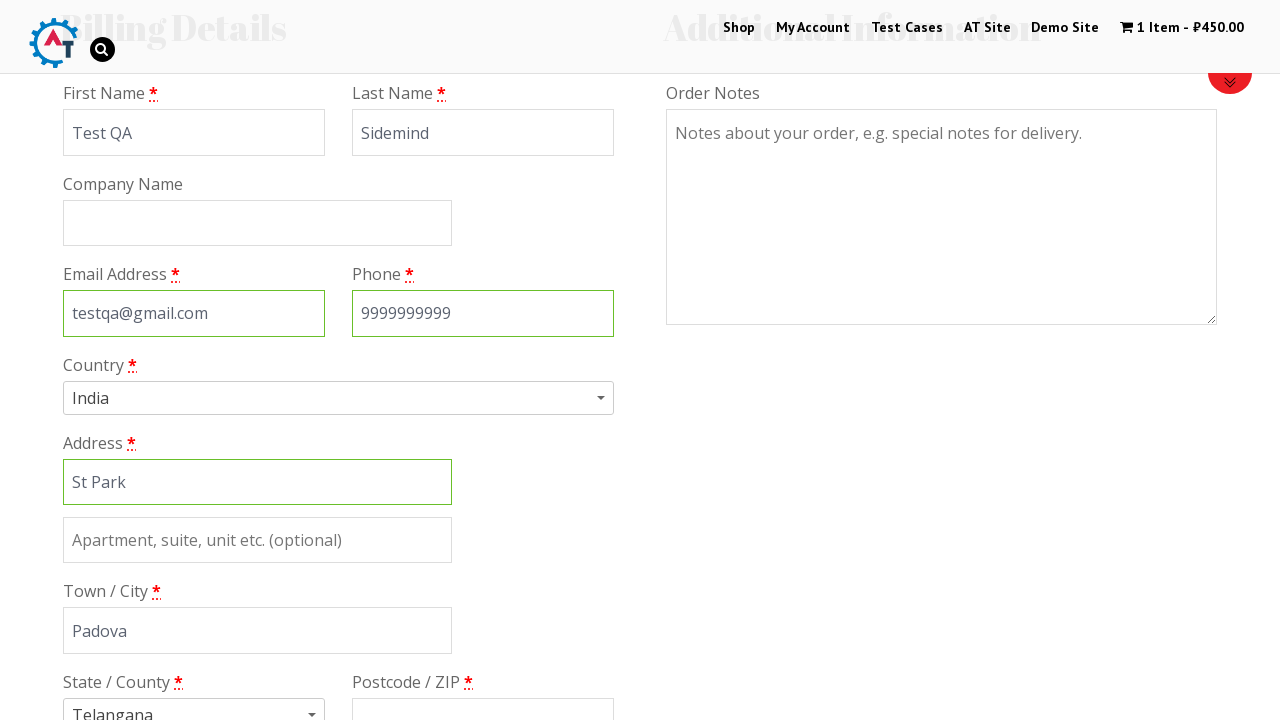

Filled billing postcode with '50000000' on #billing_postcode
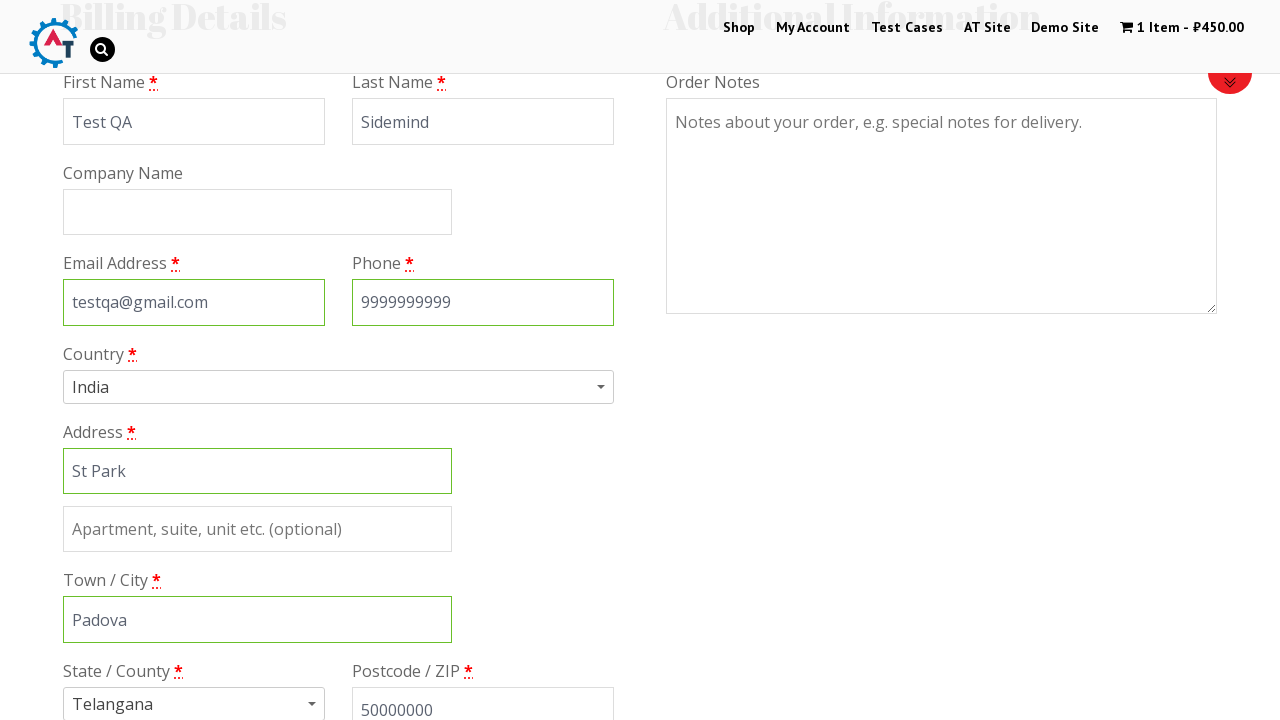

Selected Direct bank transfer payment method at (82, 360) on xpath=//*[@id="payment_method_bacs"]
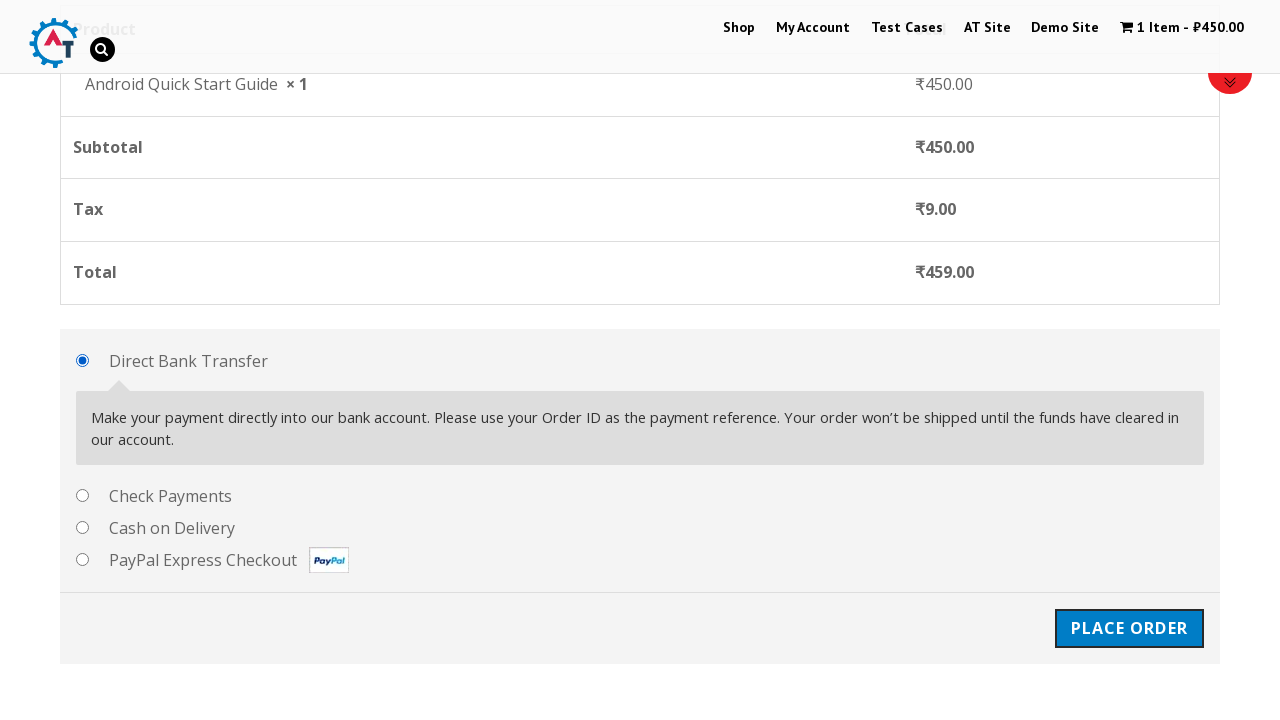

Clicked place order button at (1129, 628) on xpath=//*[@id="place_order"]
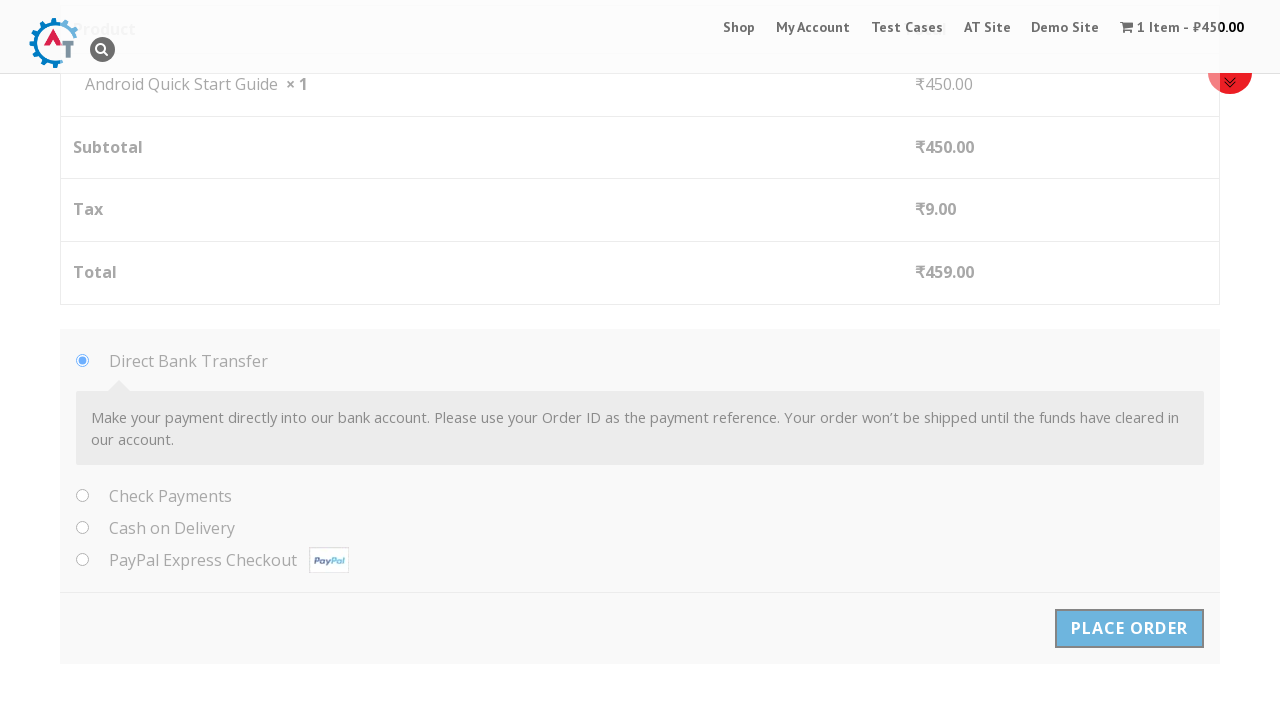

Order confirmation page loaded successfully
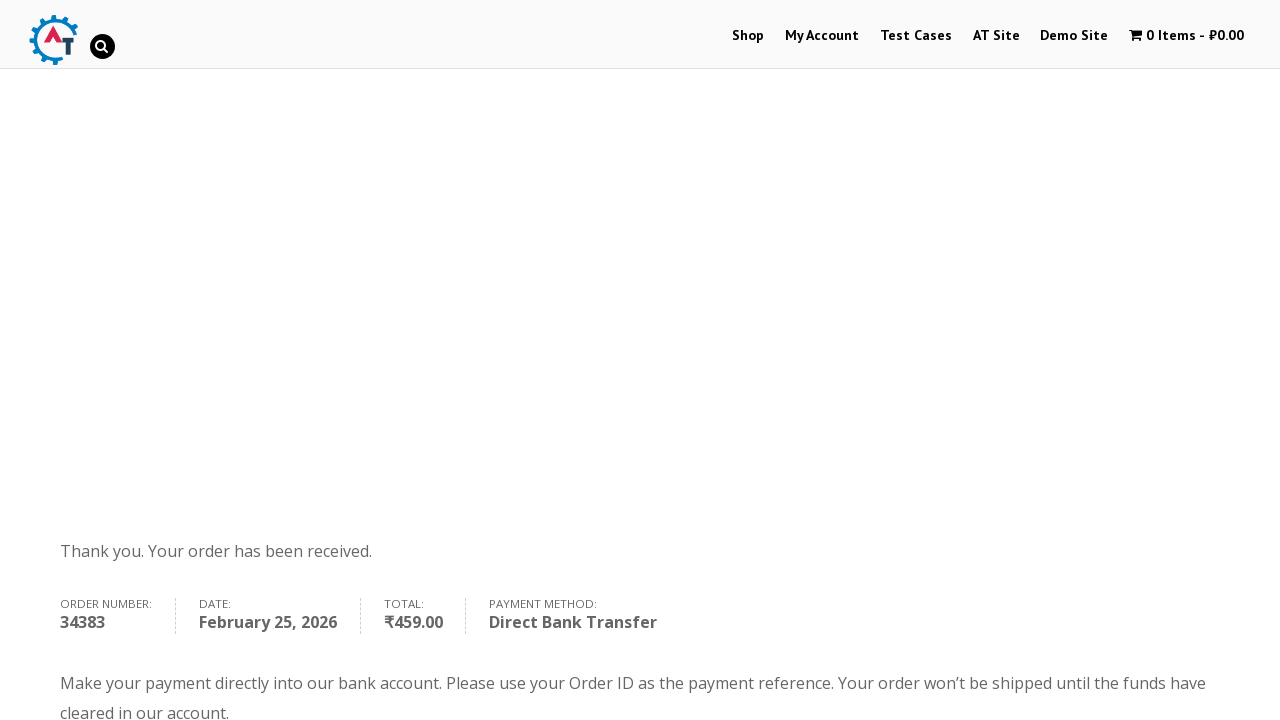

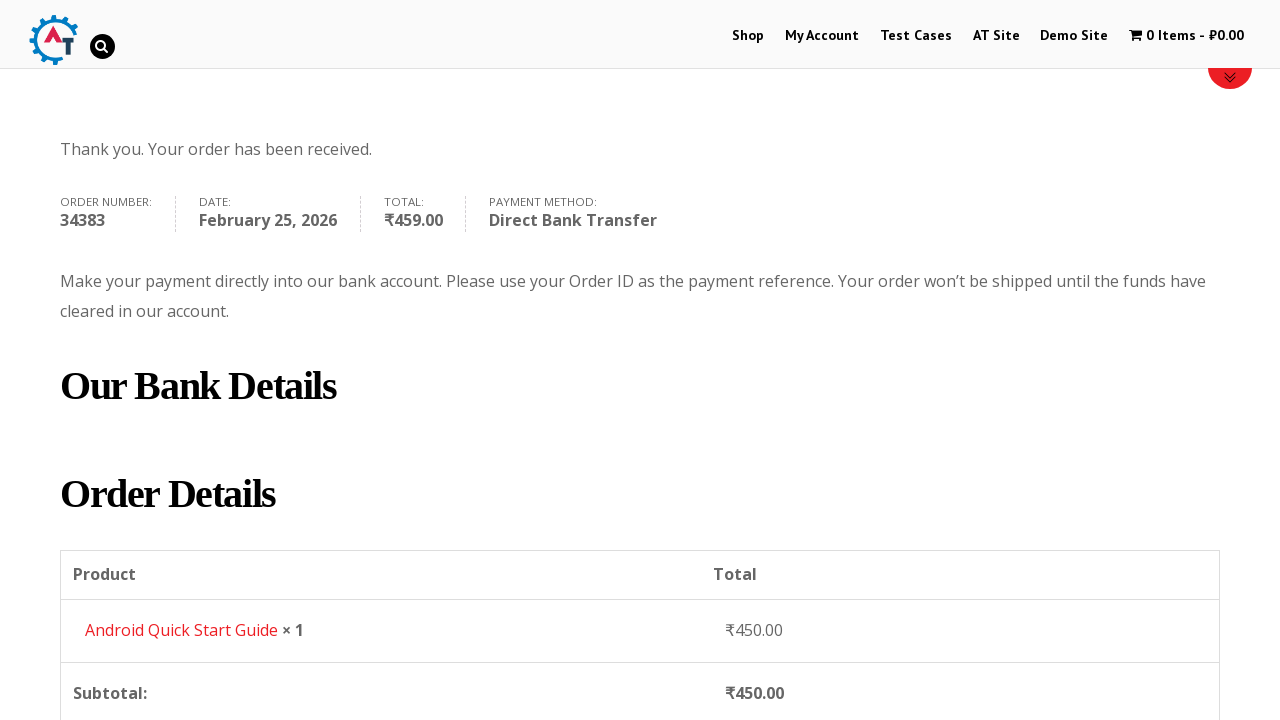